Tests responsive design deployment by setting viewport to mobile size (375x812), navigating to the Shimozurdo game page, and verifying the page loads correctly with content visible within the viewport bounds.

Starting URL: https://edu-create.vercel.app/create/shimozurdo-game

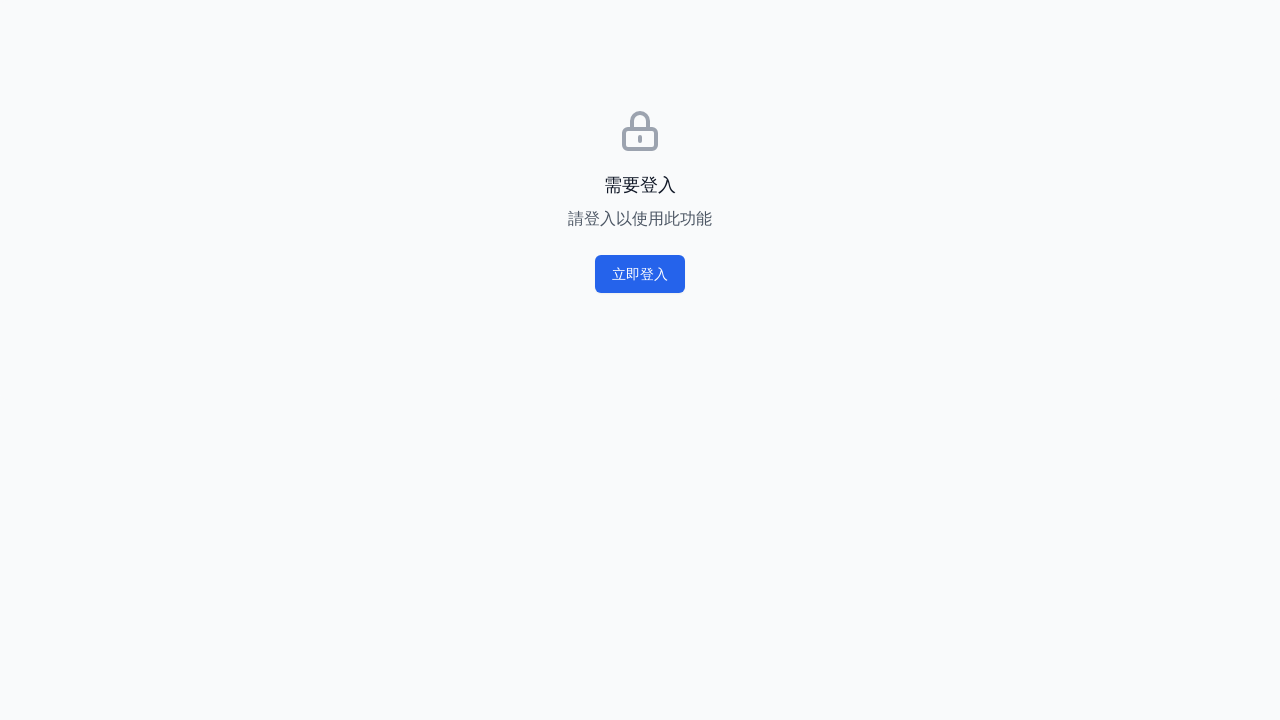

Set viewport to mobile portrait size (375x812)
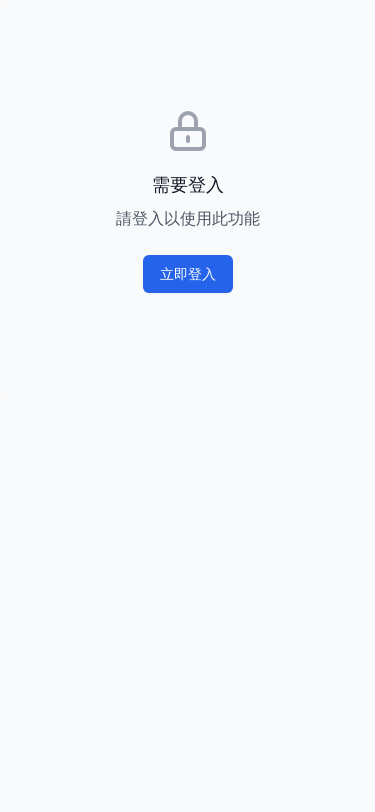

Waited for page to reach networkidle state
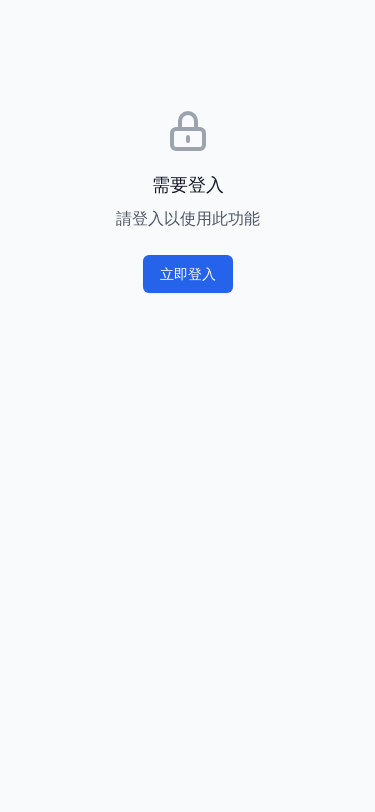

Verified page body content loaded with sufficient text (>100 characters)
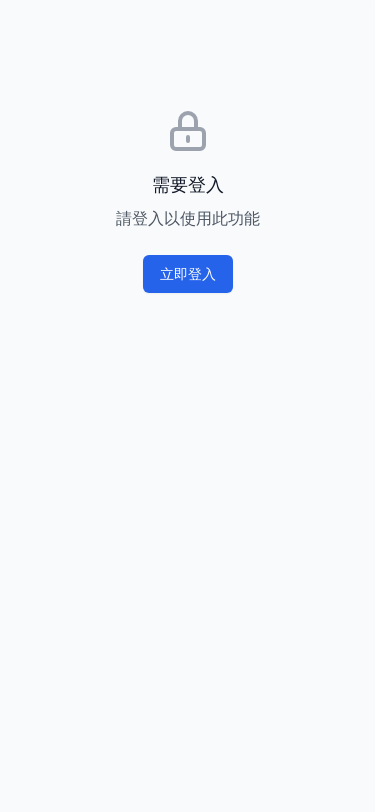

Verified viewport width is 375px
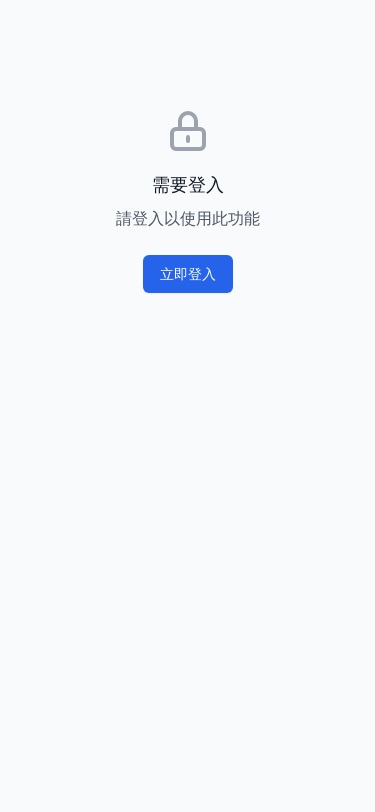

Verified viewport height is 812px
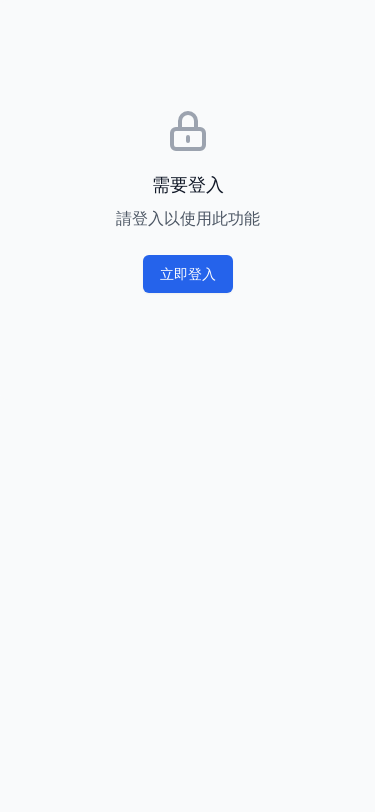

Verified body element bounding box exists
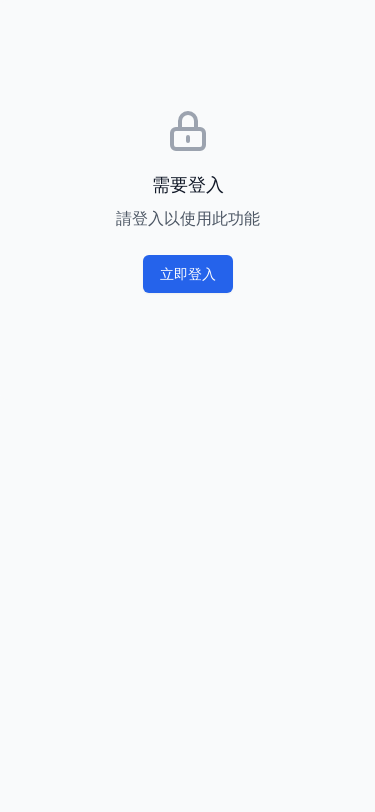

Verified body width does not exceed viewport width (375px + 50px margin)
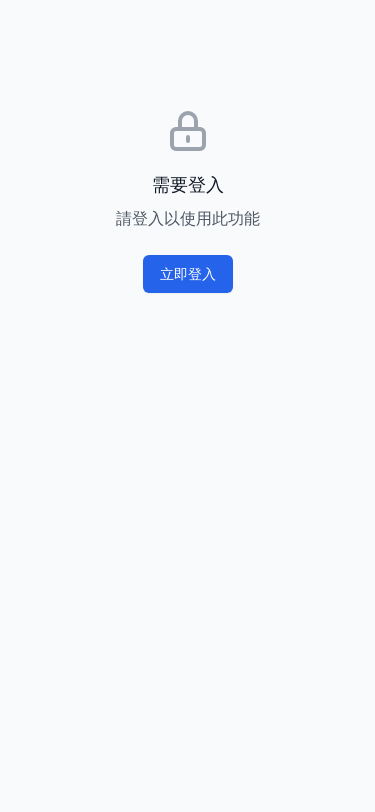

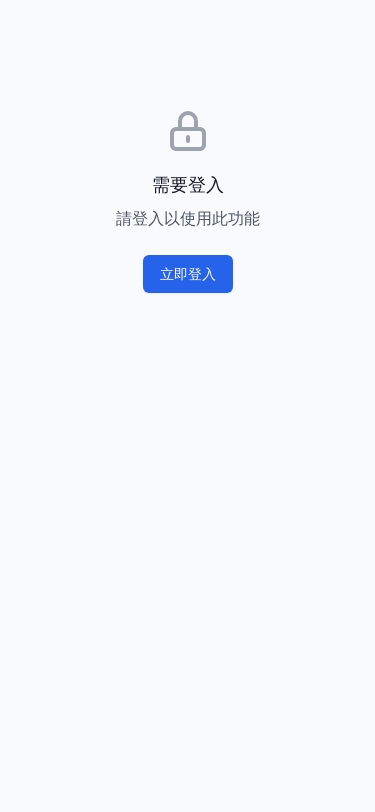